Navigates to GitHub homepage, then visits a user profile page (celikberf), verifies the page title contains the username, and navigates back to the homepage

Starting URL: https://github.com

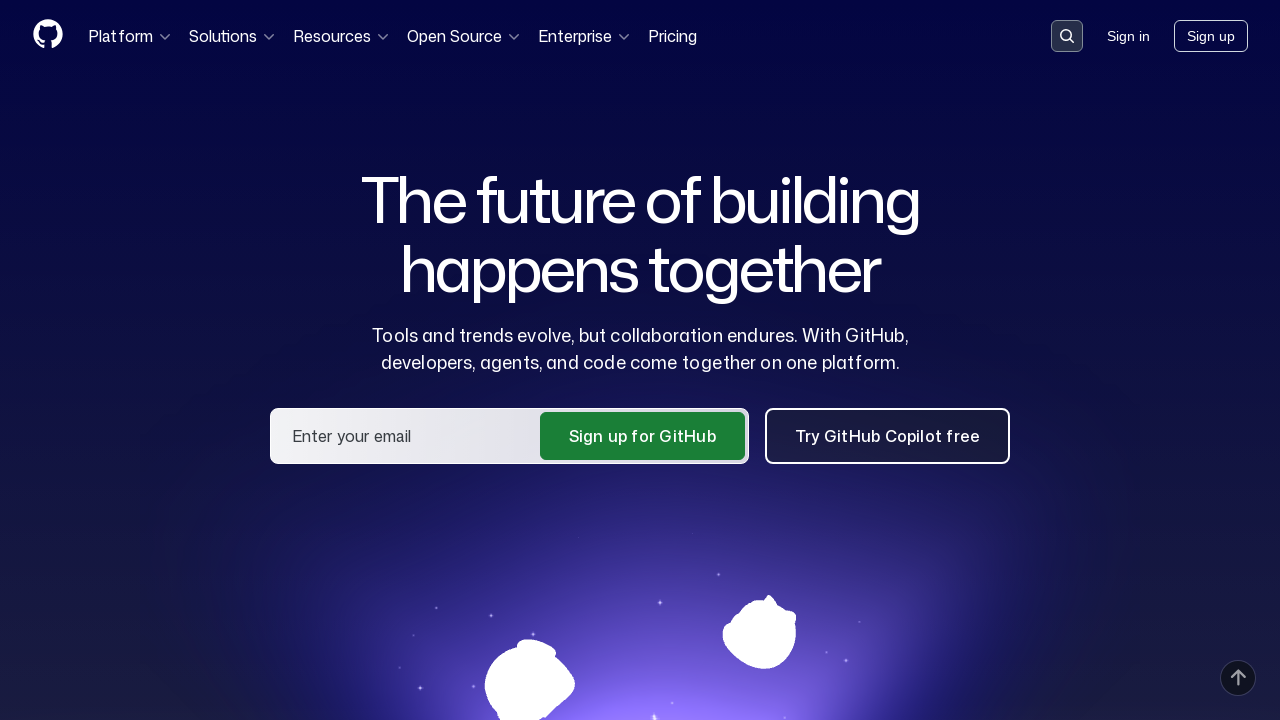

Set viewport size to 1920x1080
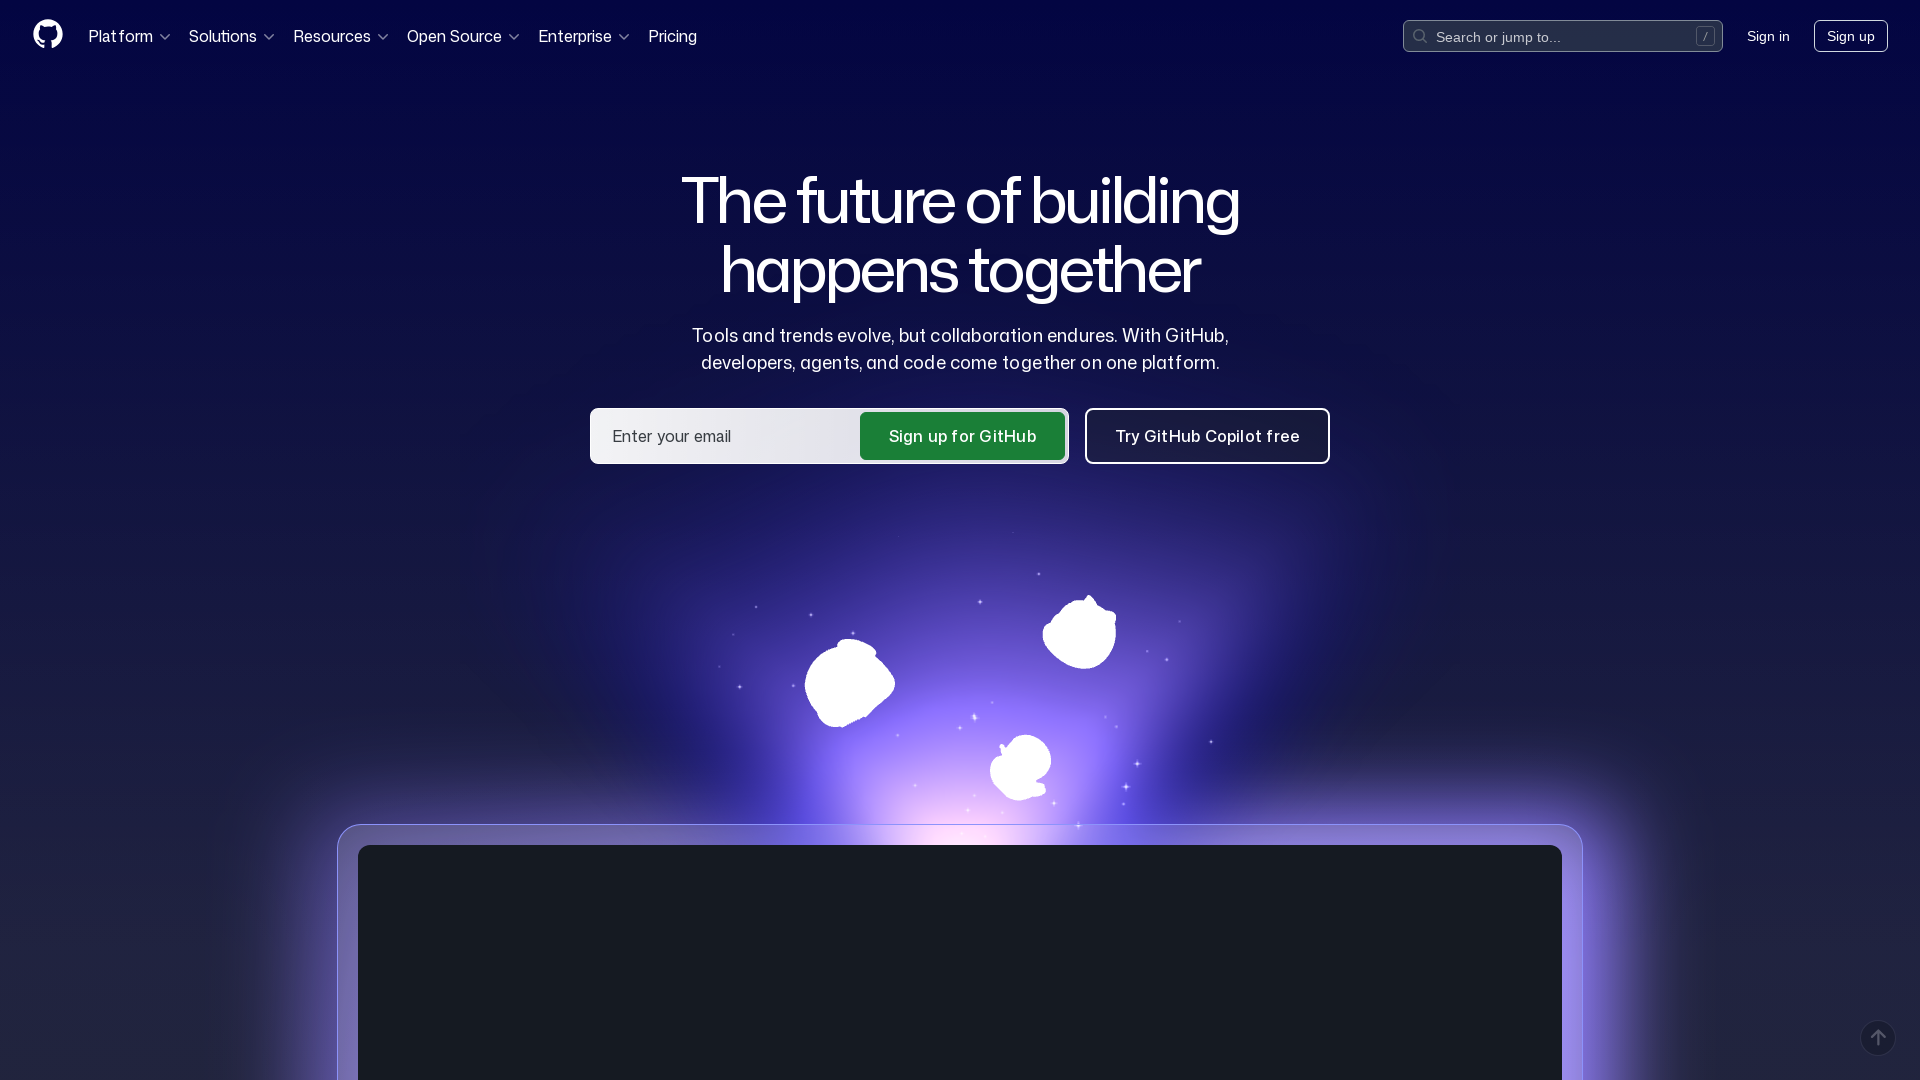

Navigated to GitHub user profile page (celikberf)
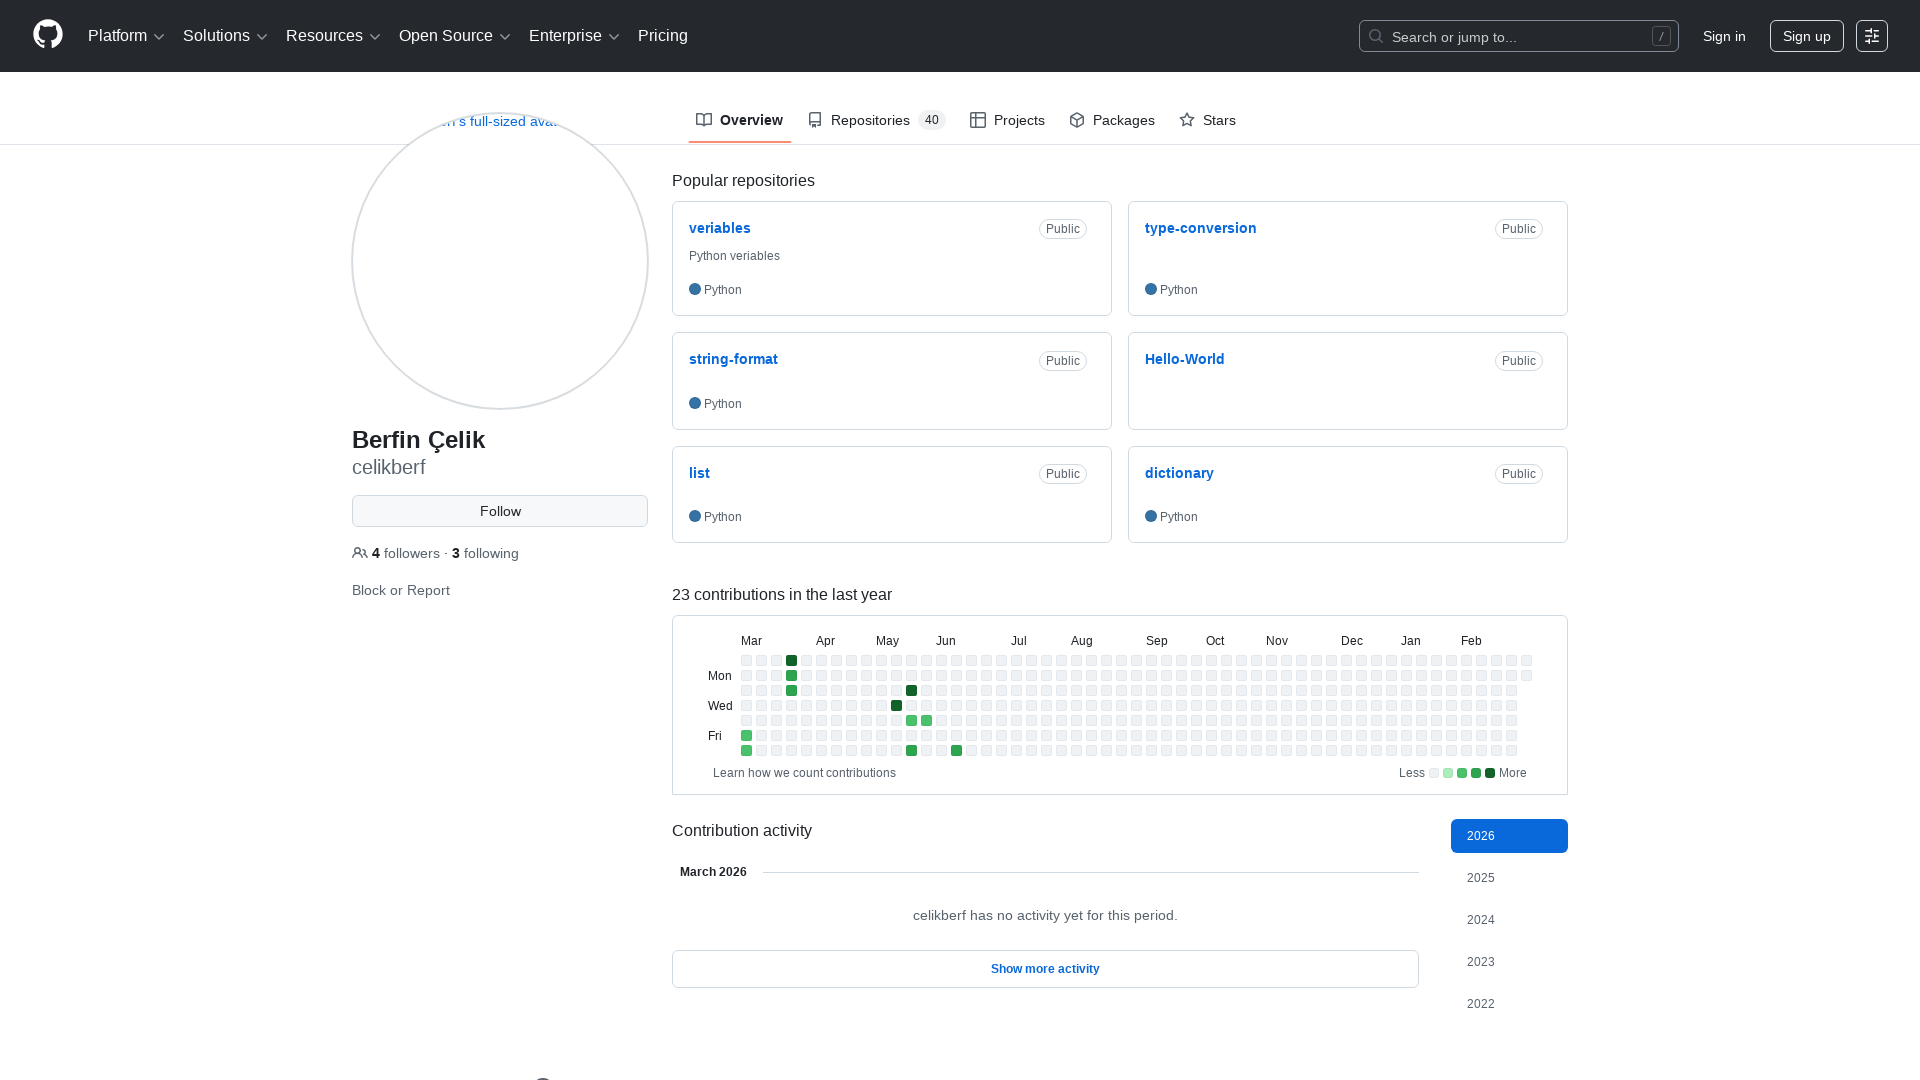

User profile page loaded (domcontentloaded state)
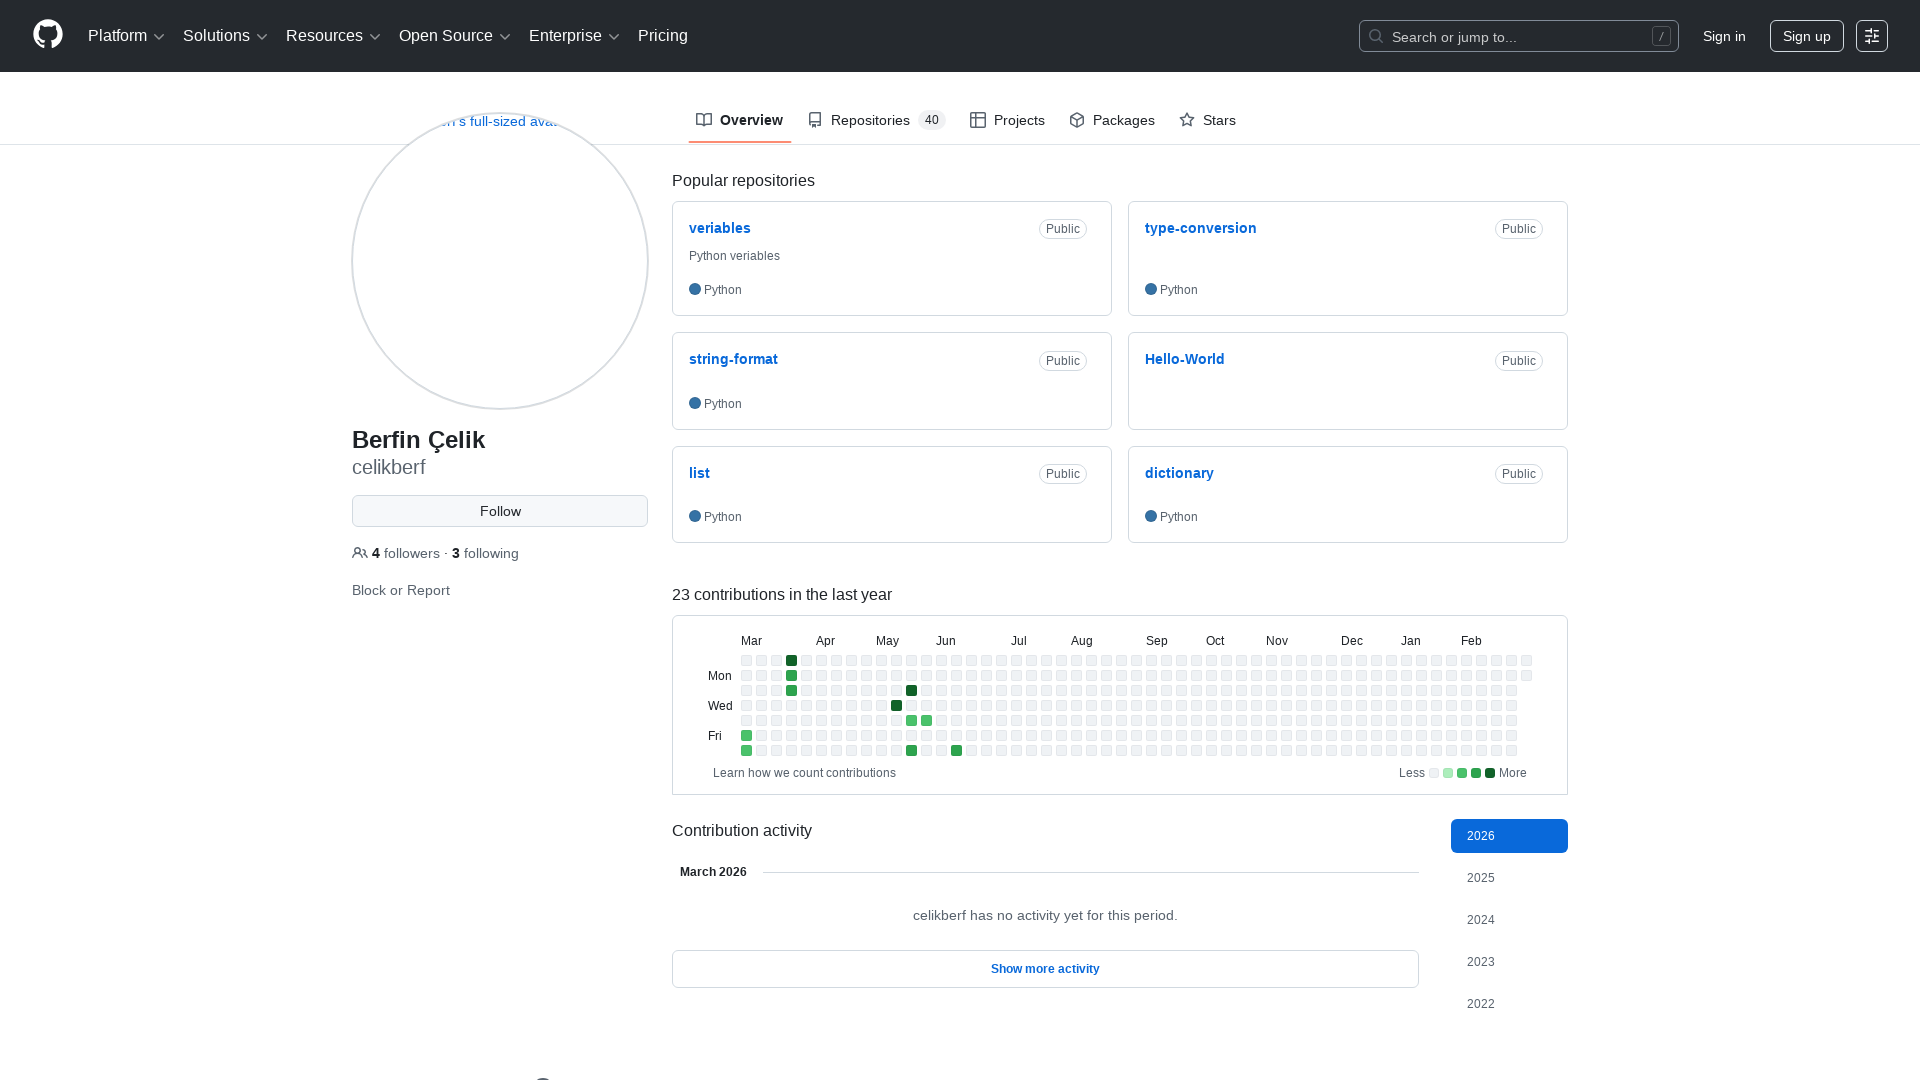

Navigated back to GitHub homepage
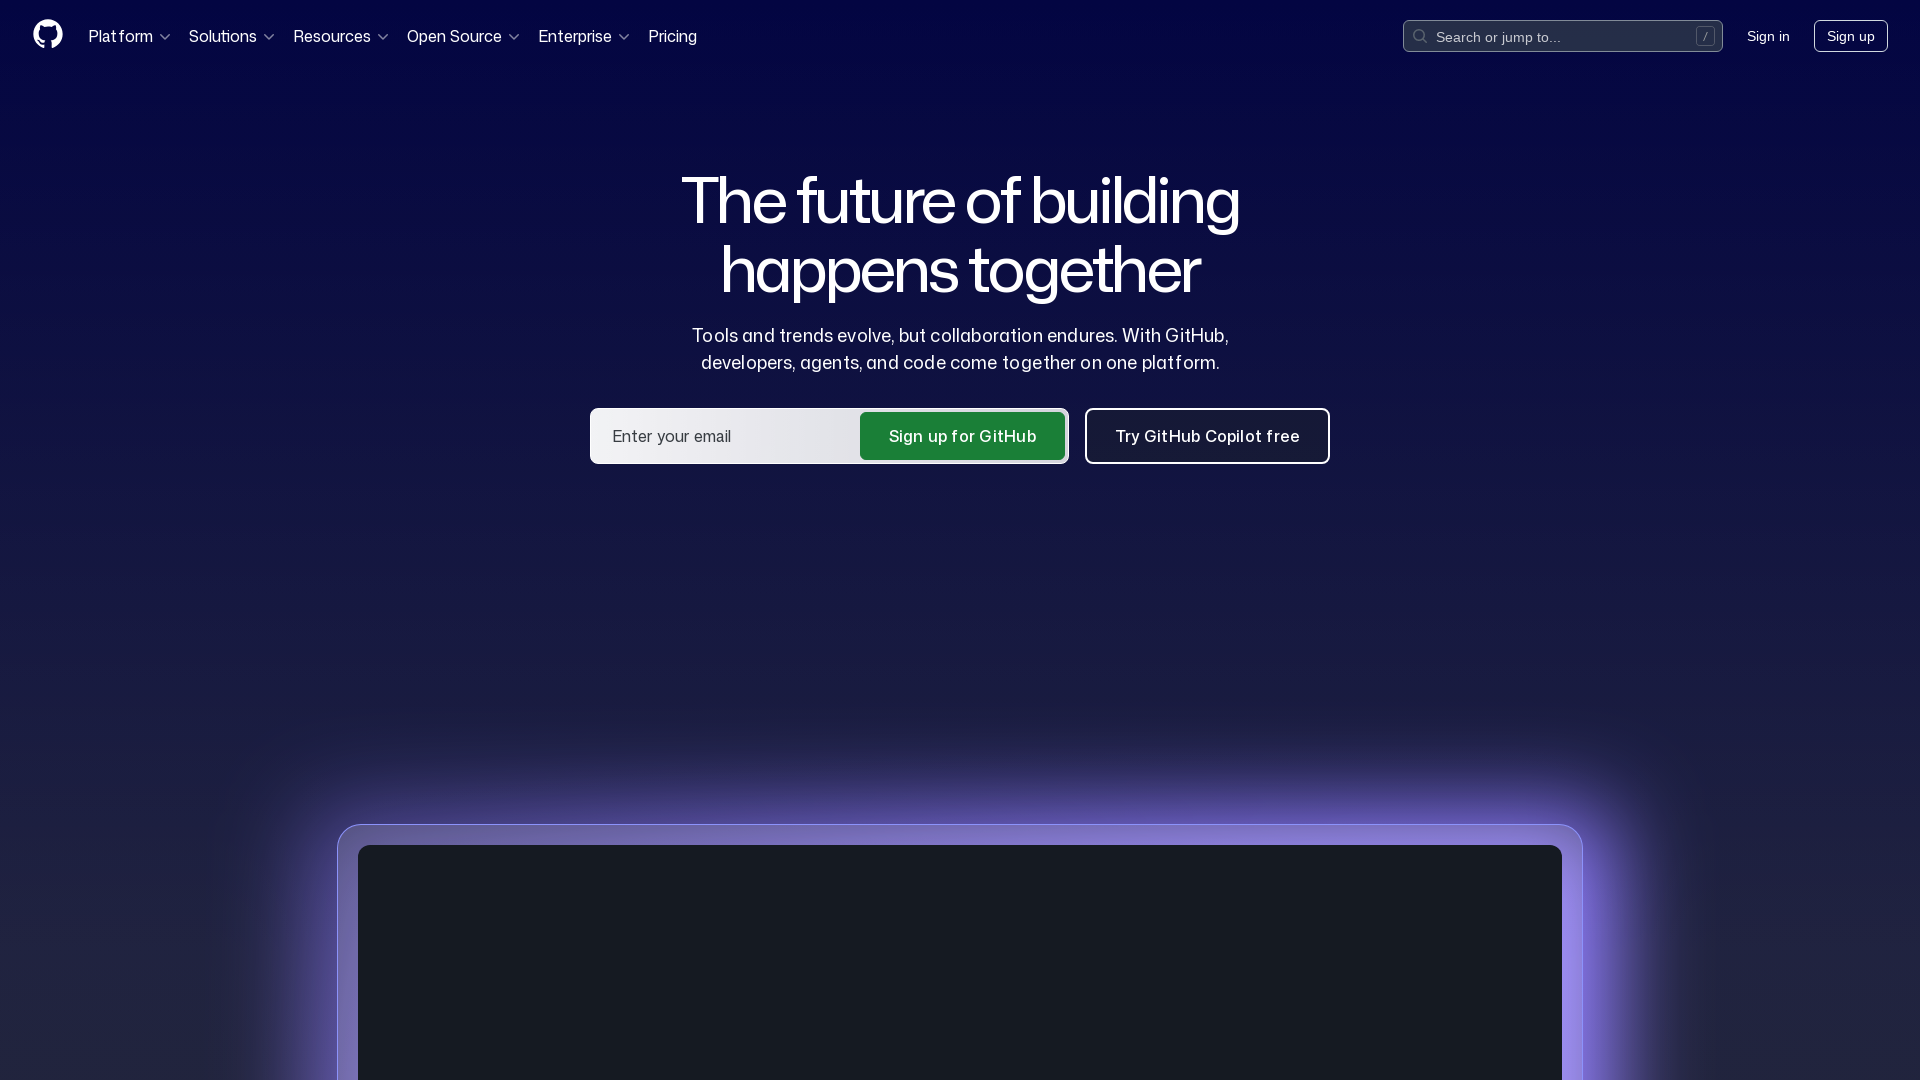

GitHub homepage loaded (domcontentloaded state)
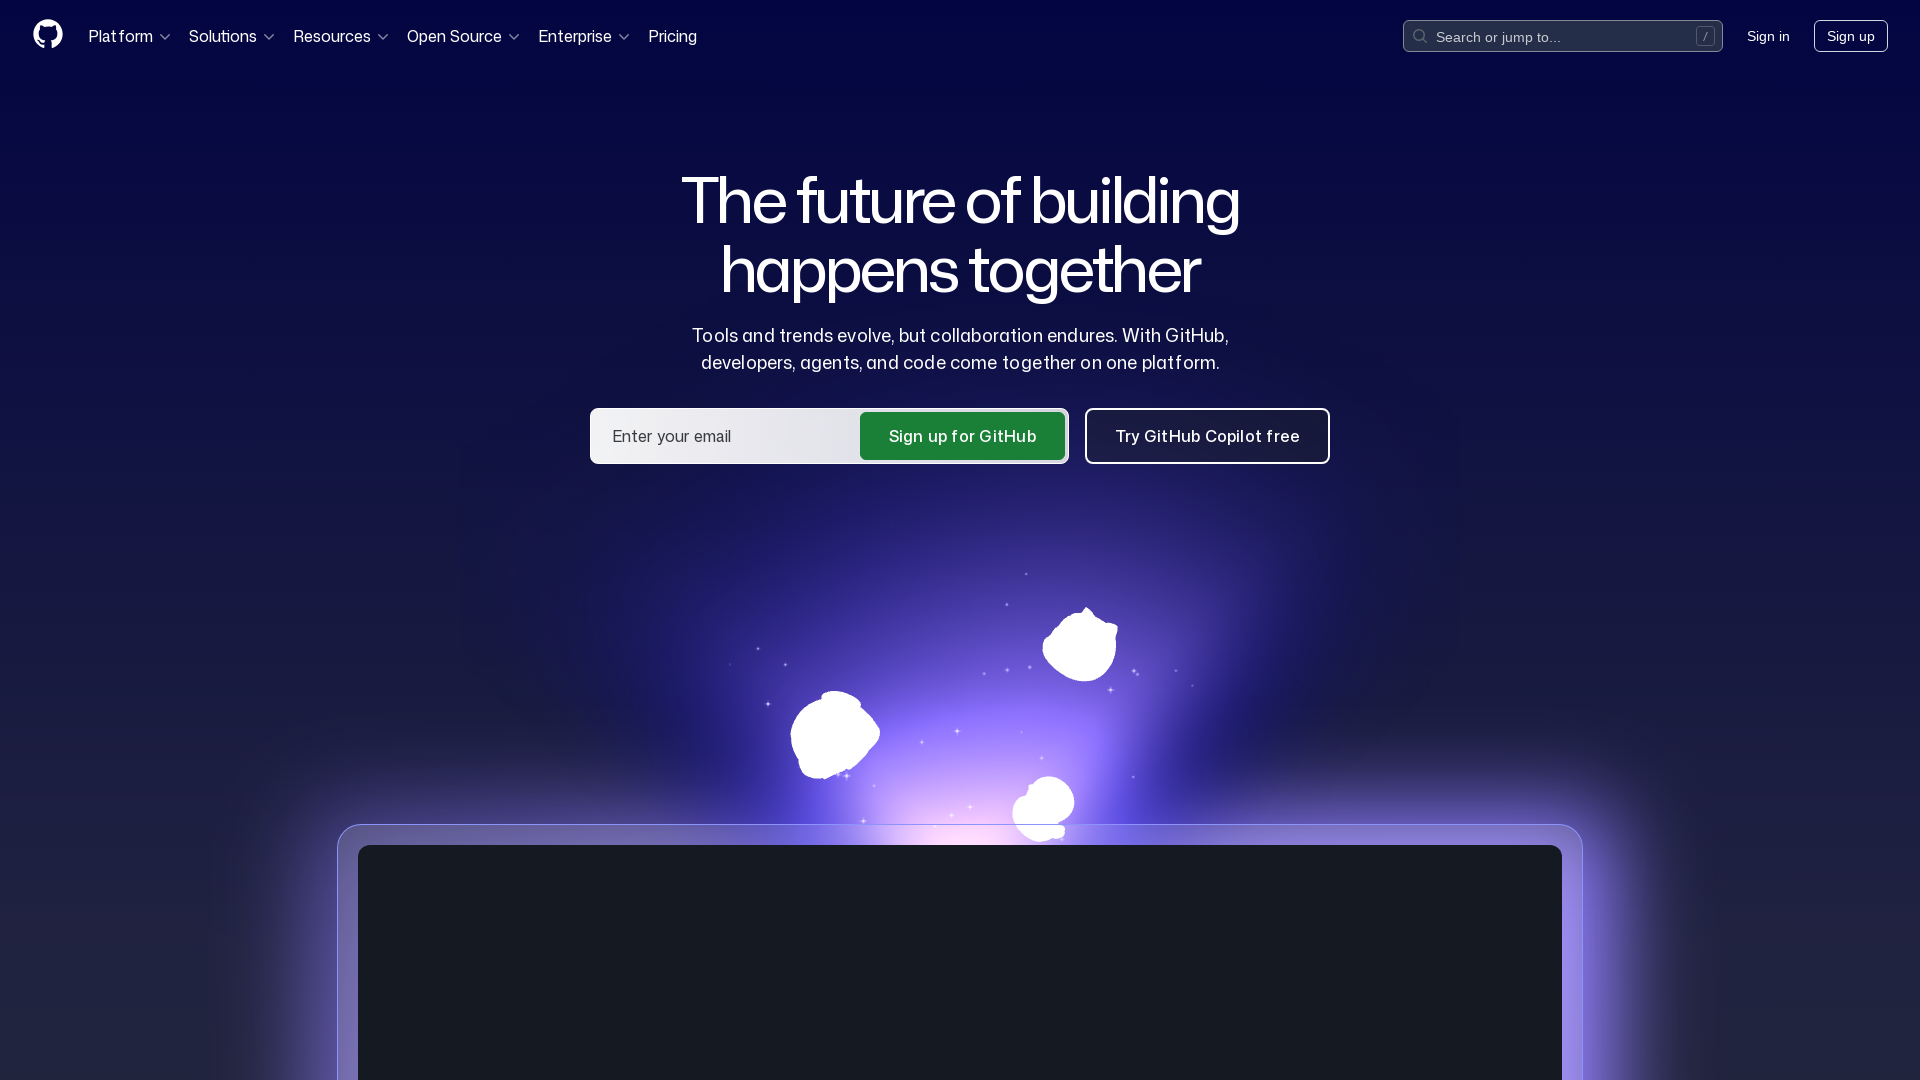

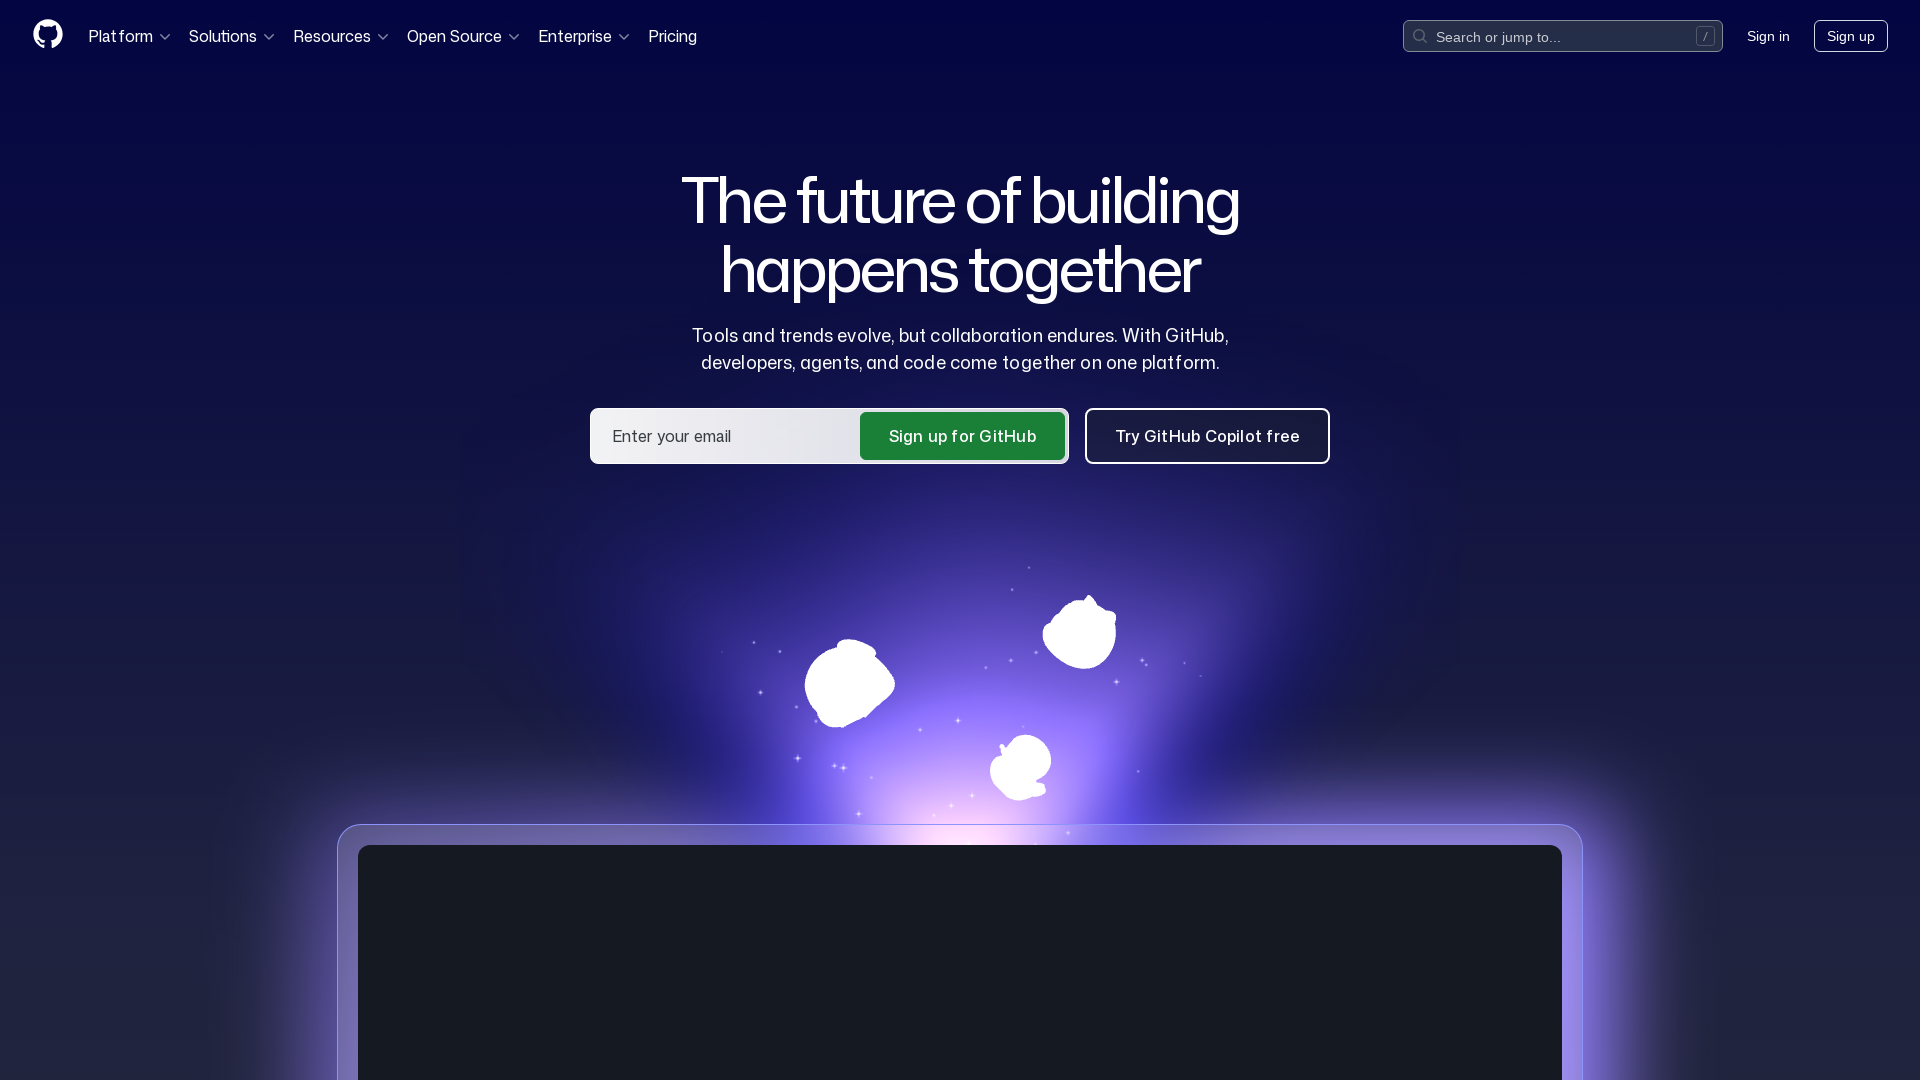